Tests various wait conditions on a practice page including waiting for element visibility, invisibility, clickability, and text changes.

Starting URL: https://leafground.com/waits.xhtml

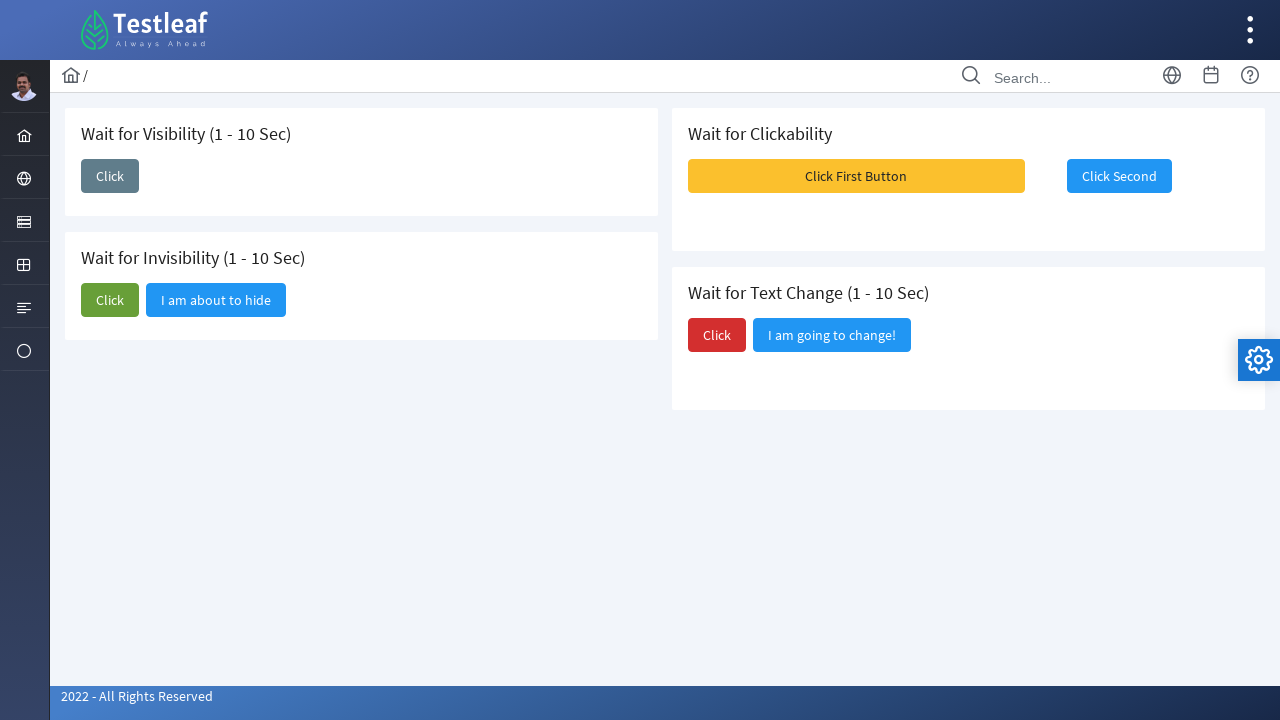

Set viewport size to 1920x1080
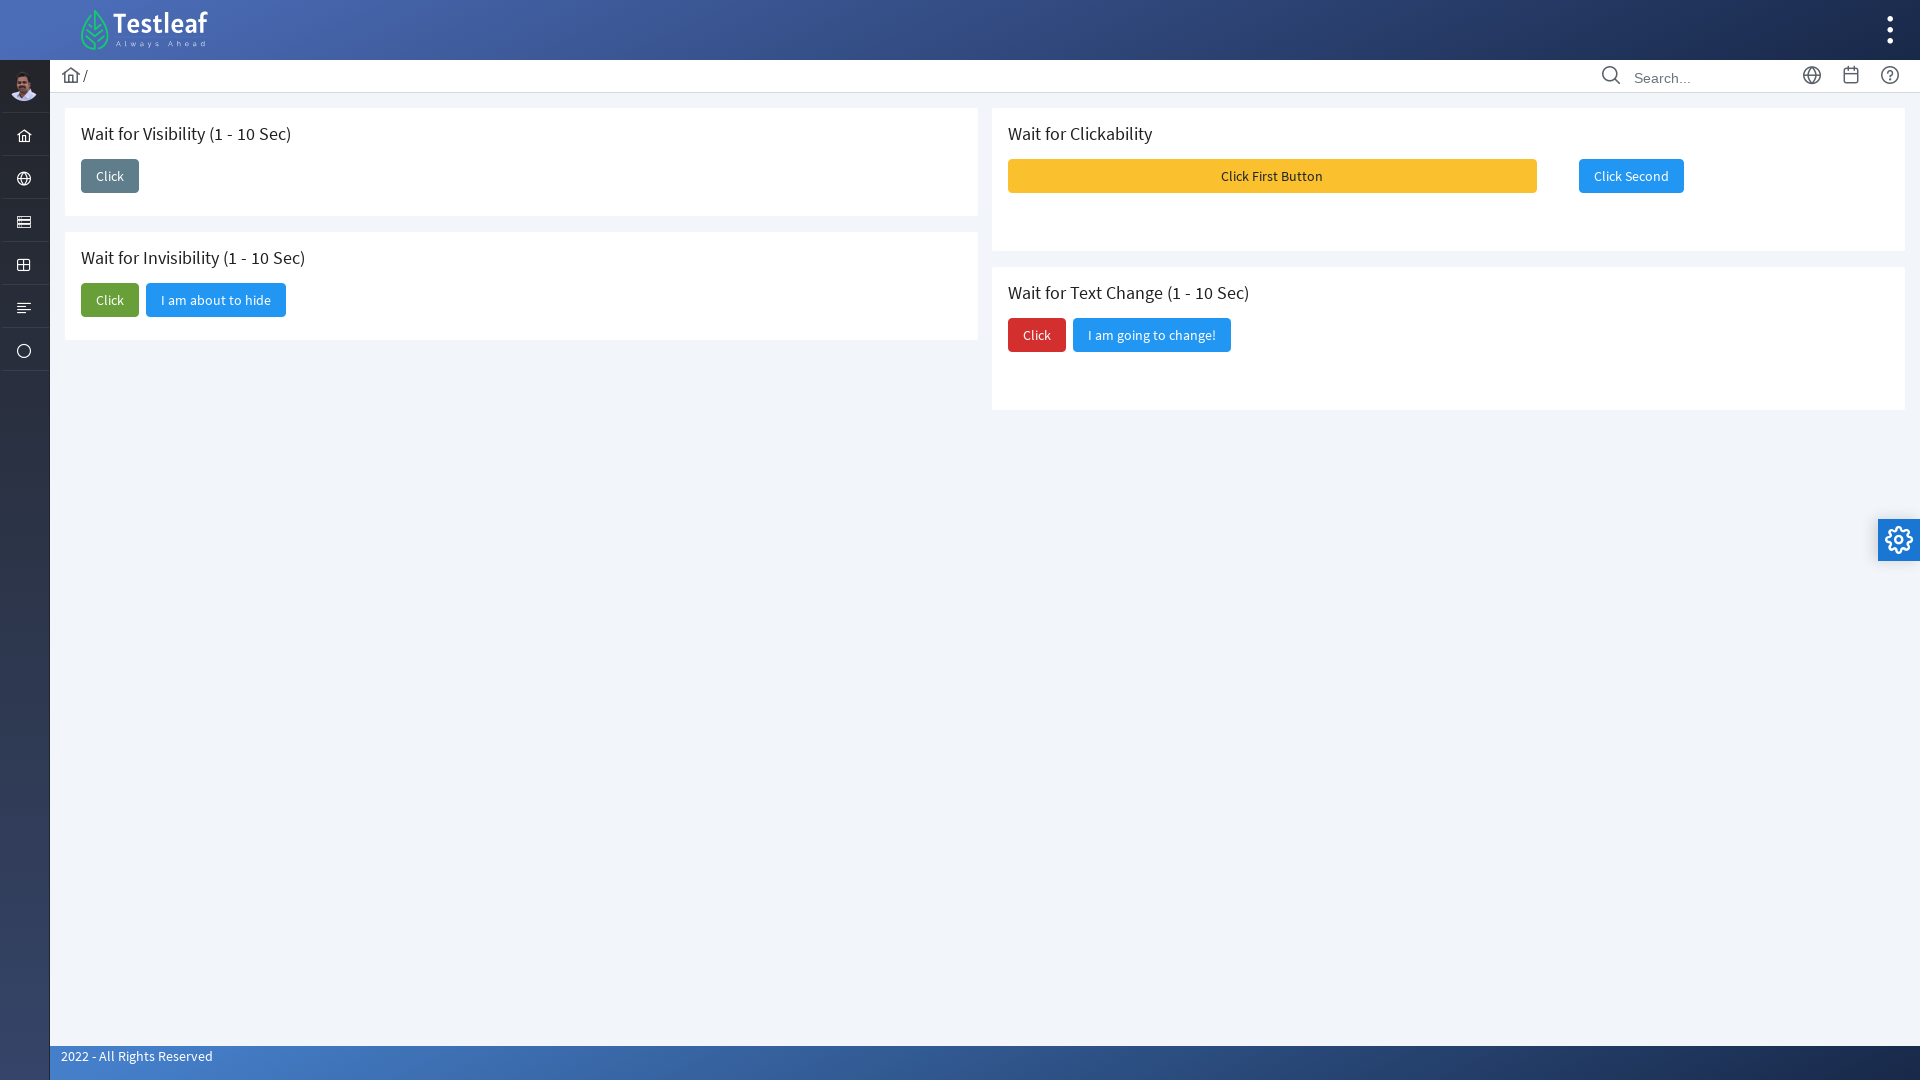

Clicked 'Click' button in Wait for Visibility card at (110, 176) on .card >> internal:has-text="Wait for Visibility"i >> internal:role=button >> int
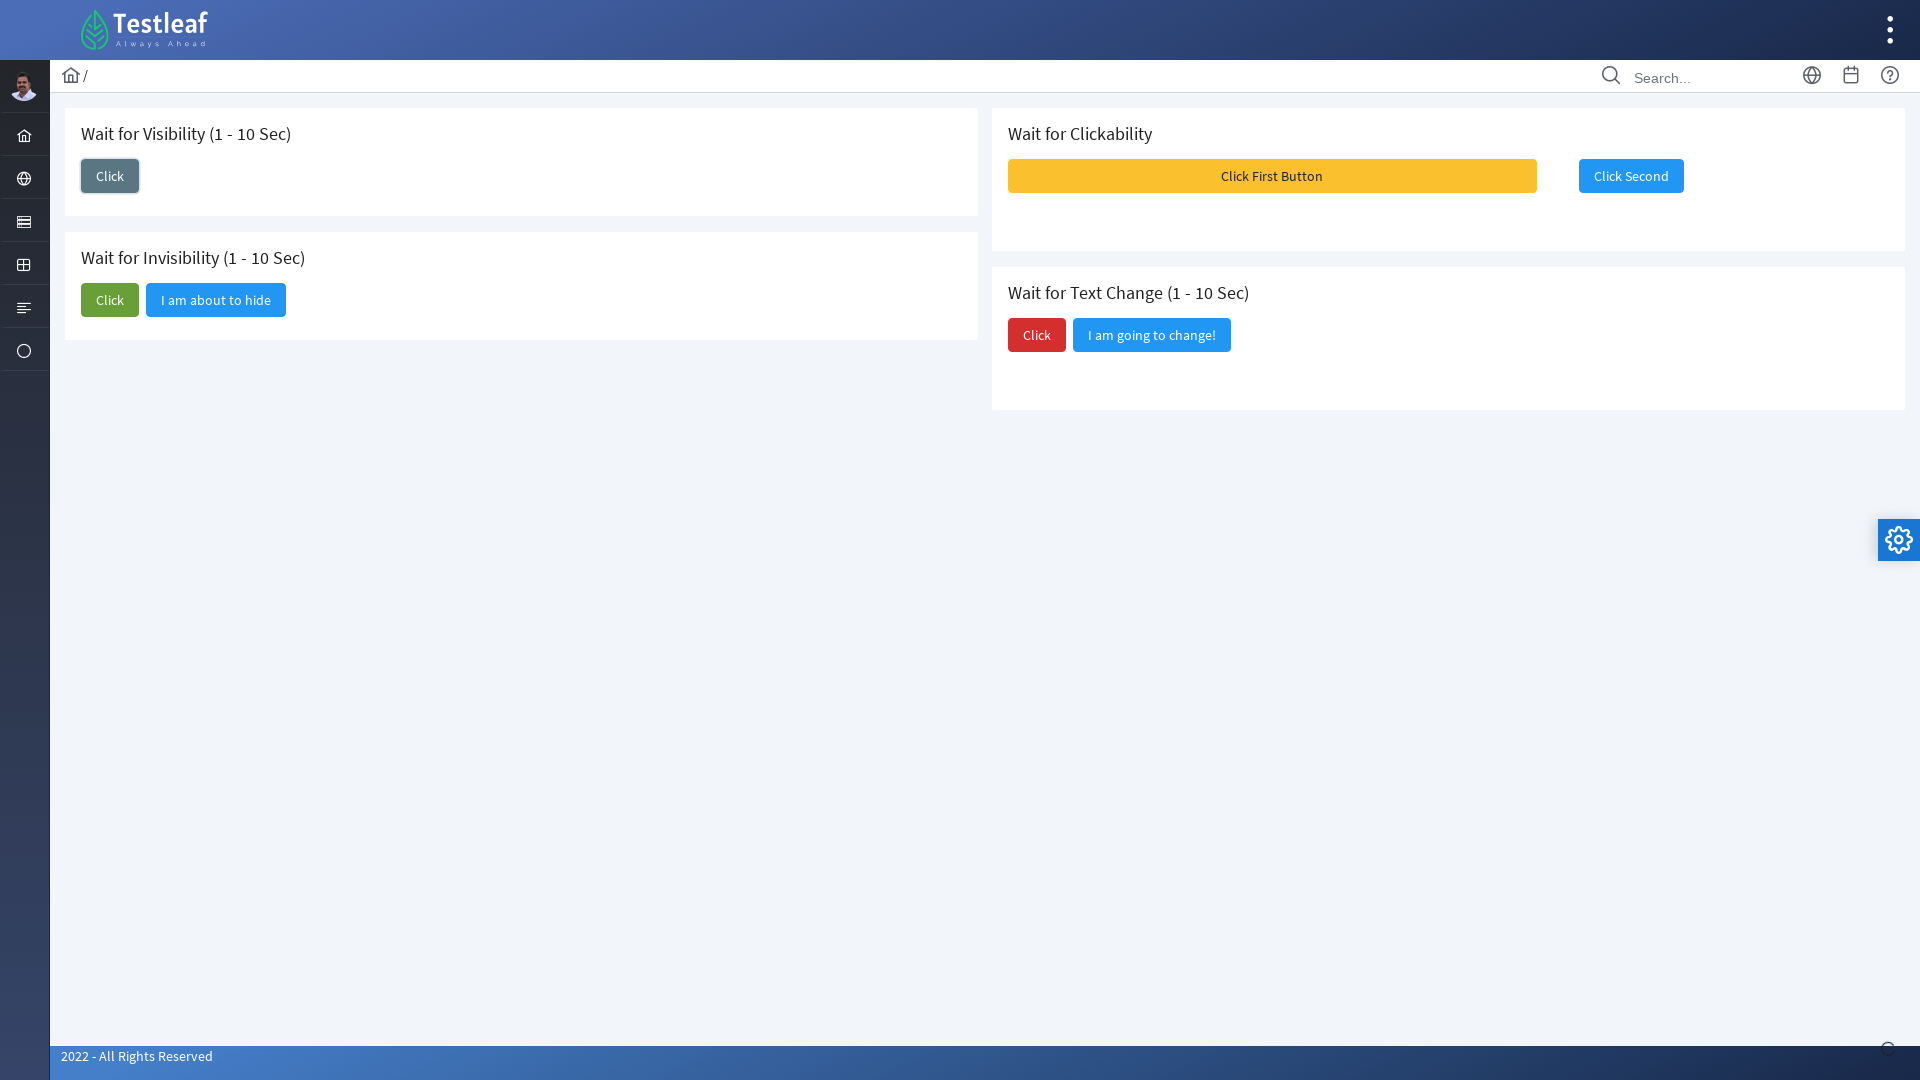

Waited for 'I am here' button to become visible
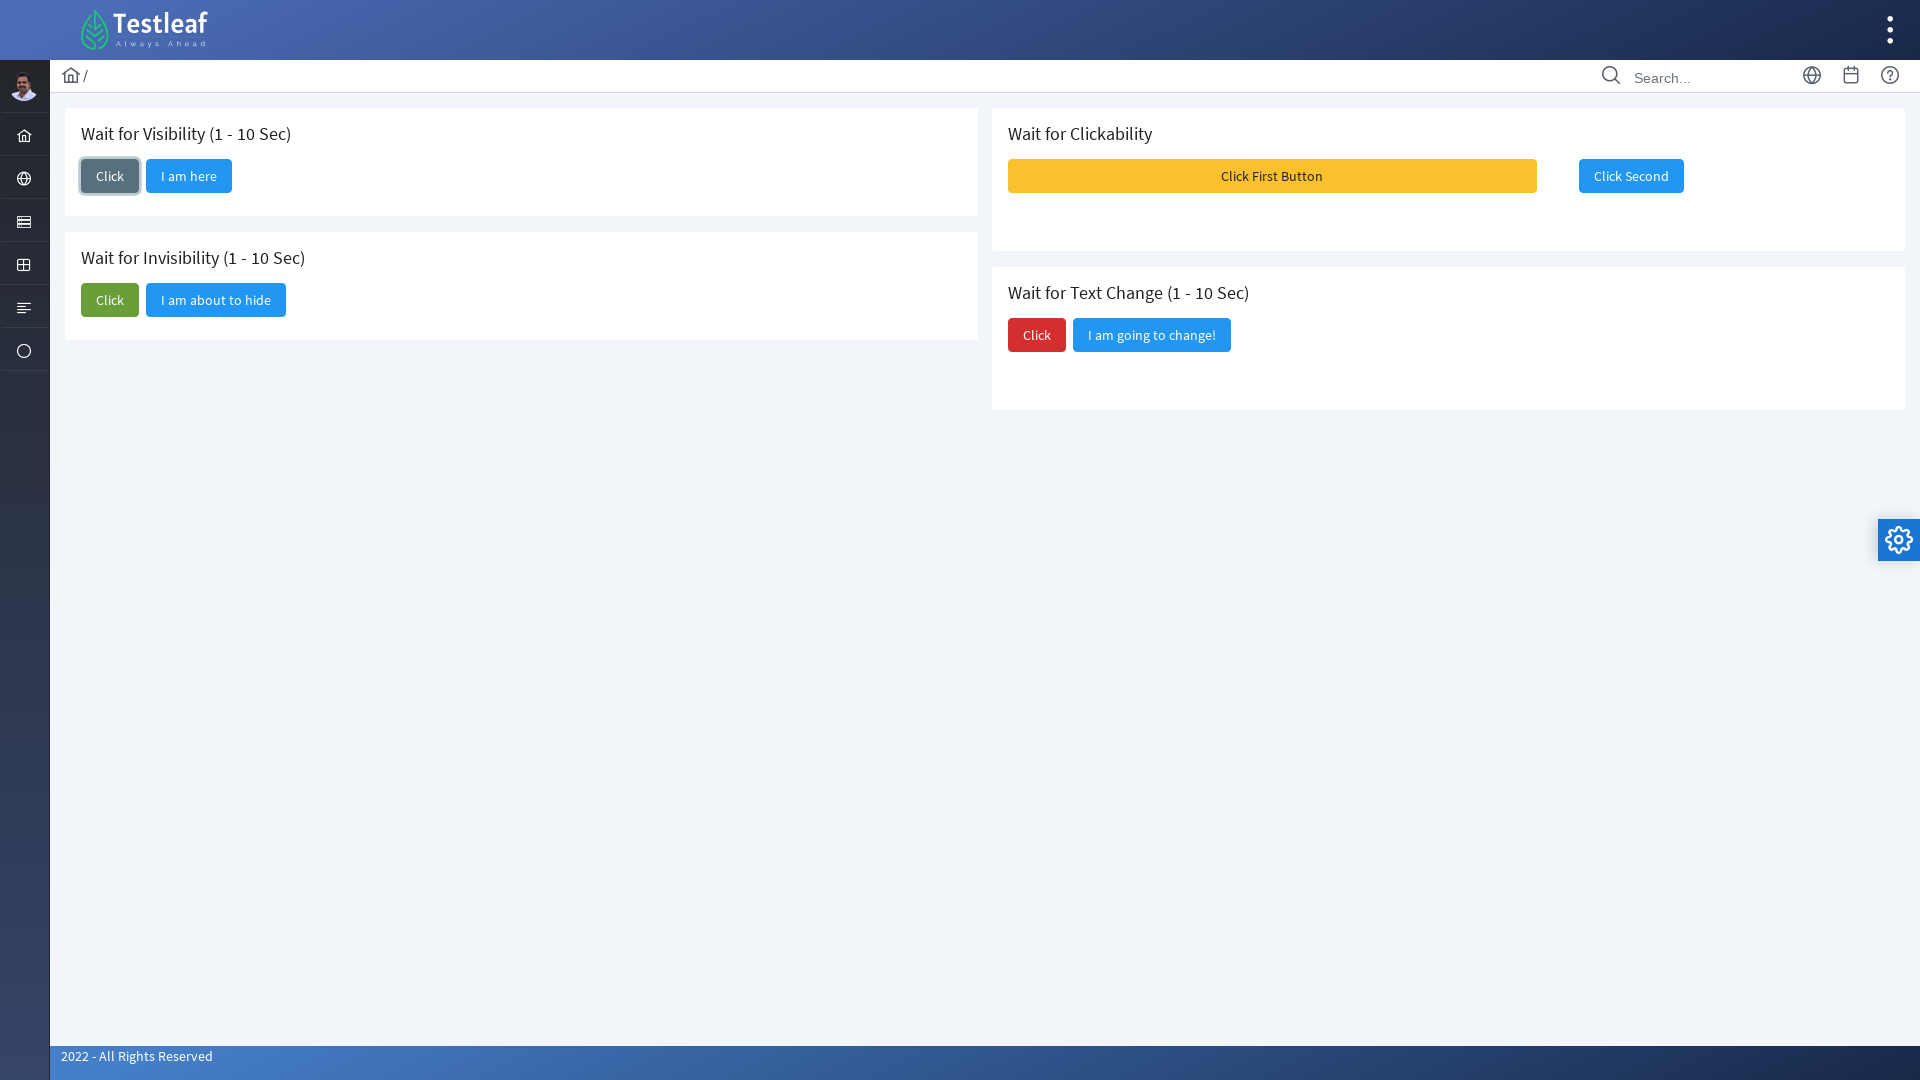

Clicked 'Click' button in Wait for Invisibility card at (110, 300) on .card >> internal:has-text="Wait for Invisibility"i >> internal:role=button >> i
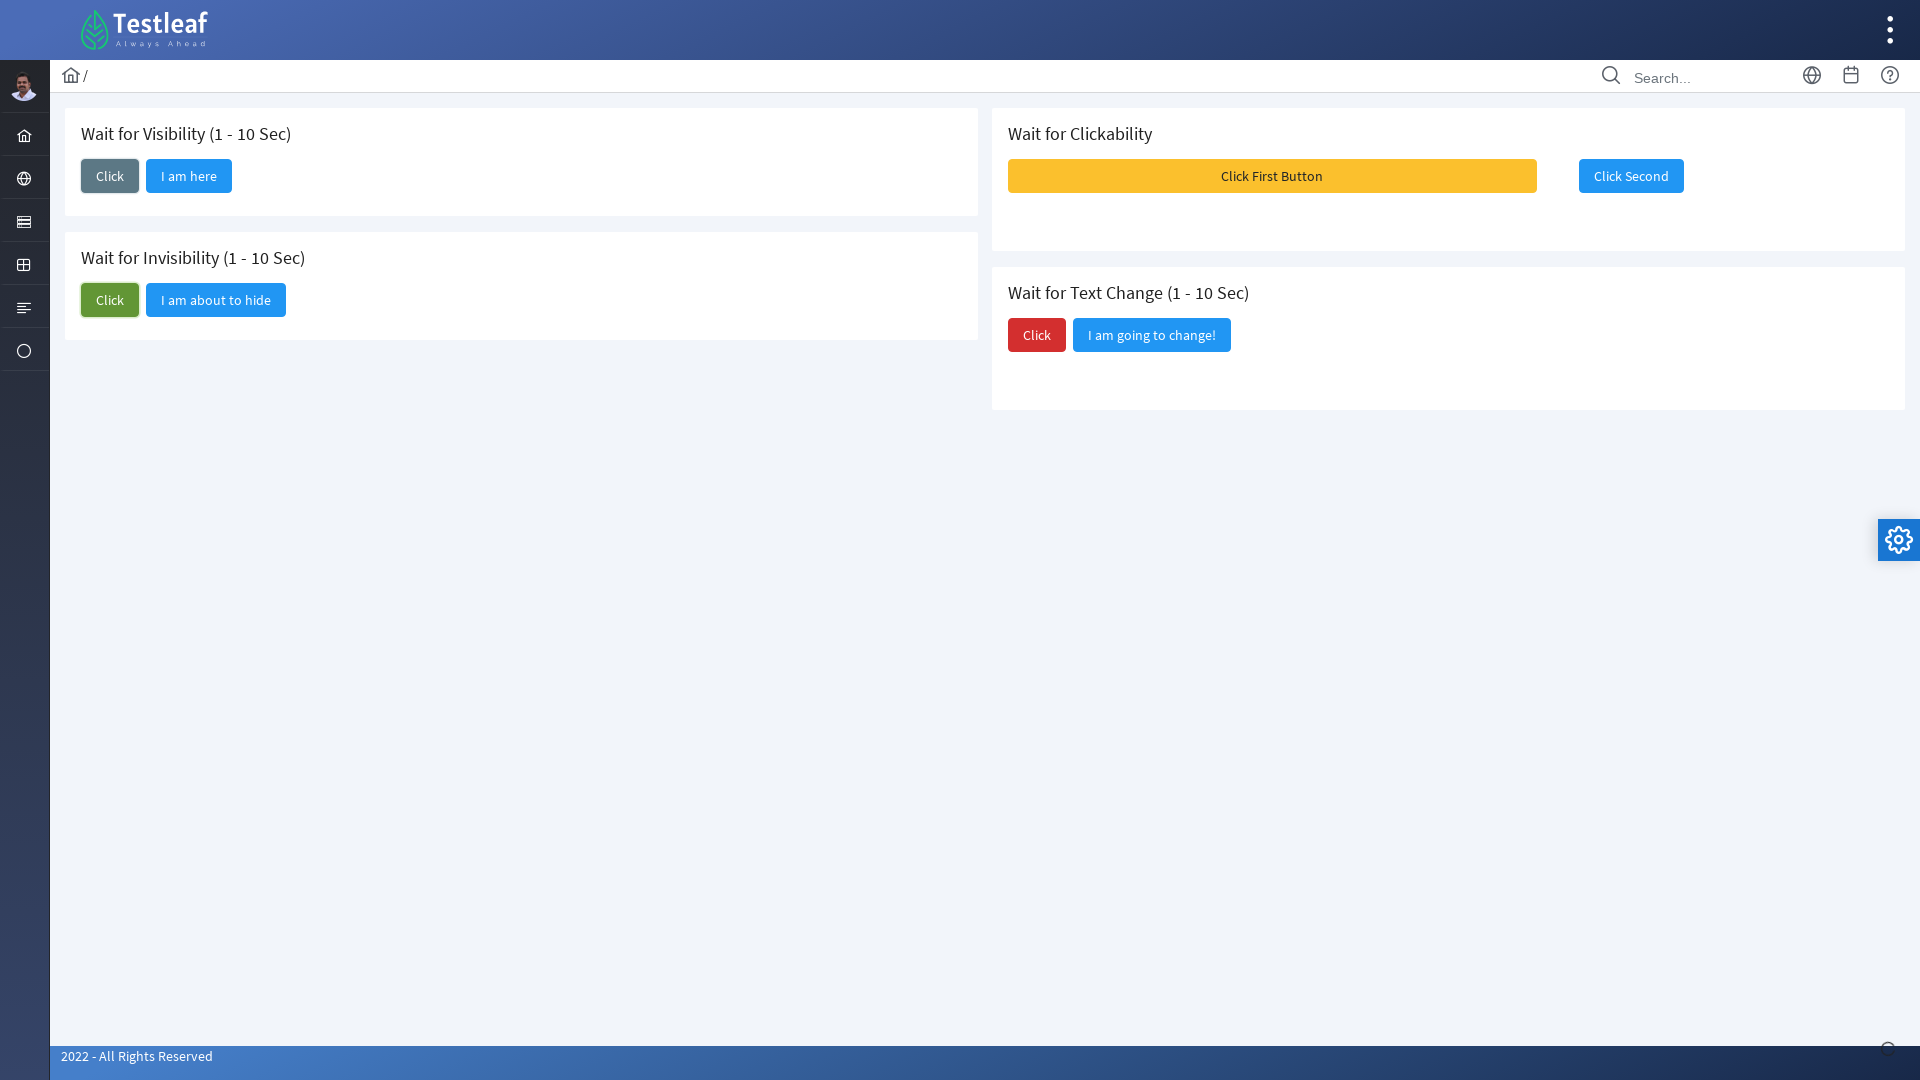

Waited for 'I am about to hide' button to become hidden
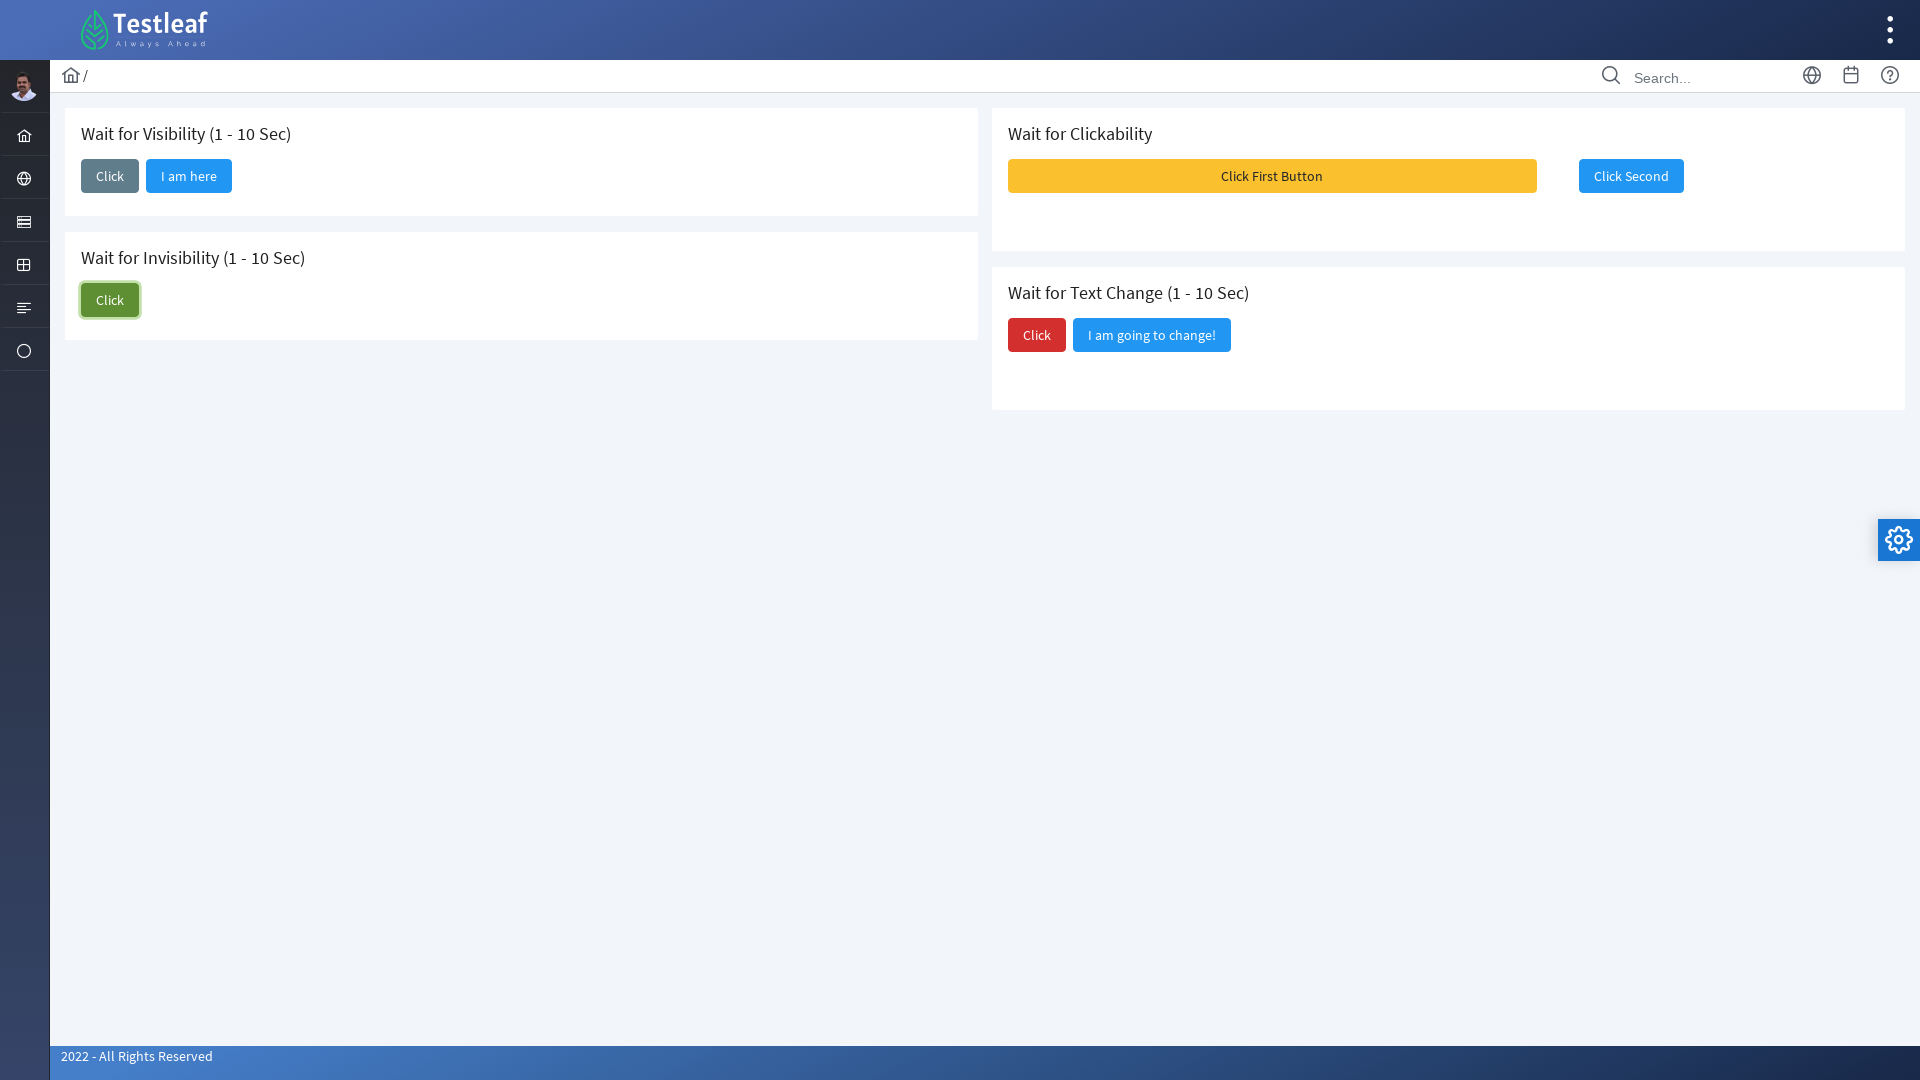

Clicked 'Click First Button' element at (1272, 176) on xpath=//span[text()='Click First Button']
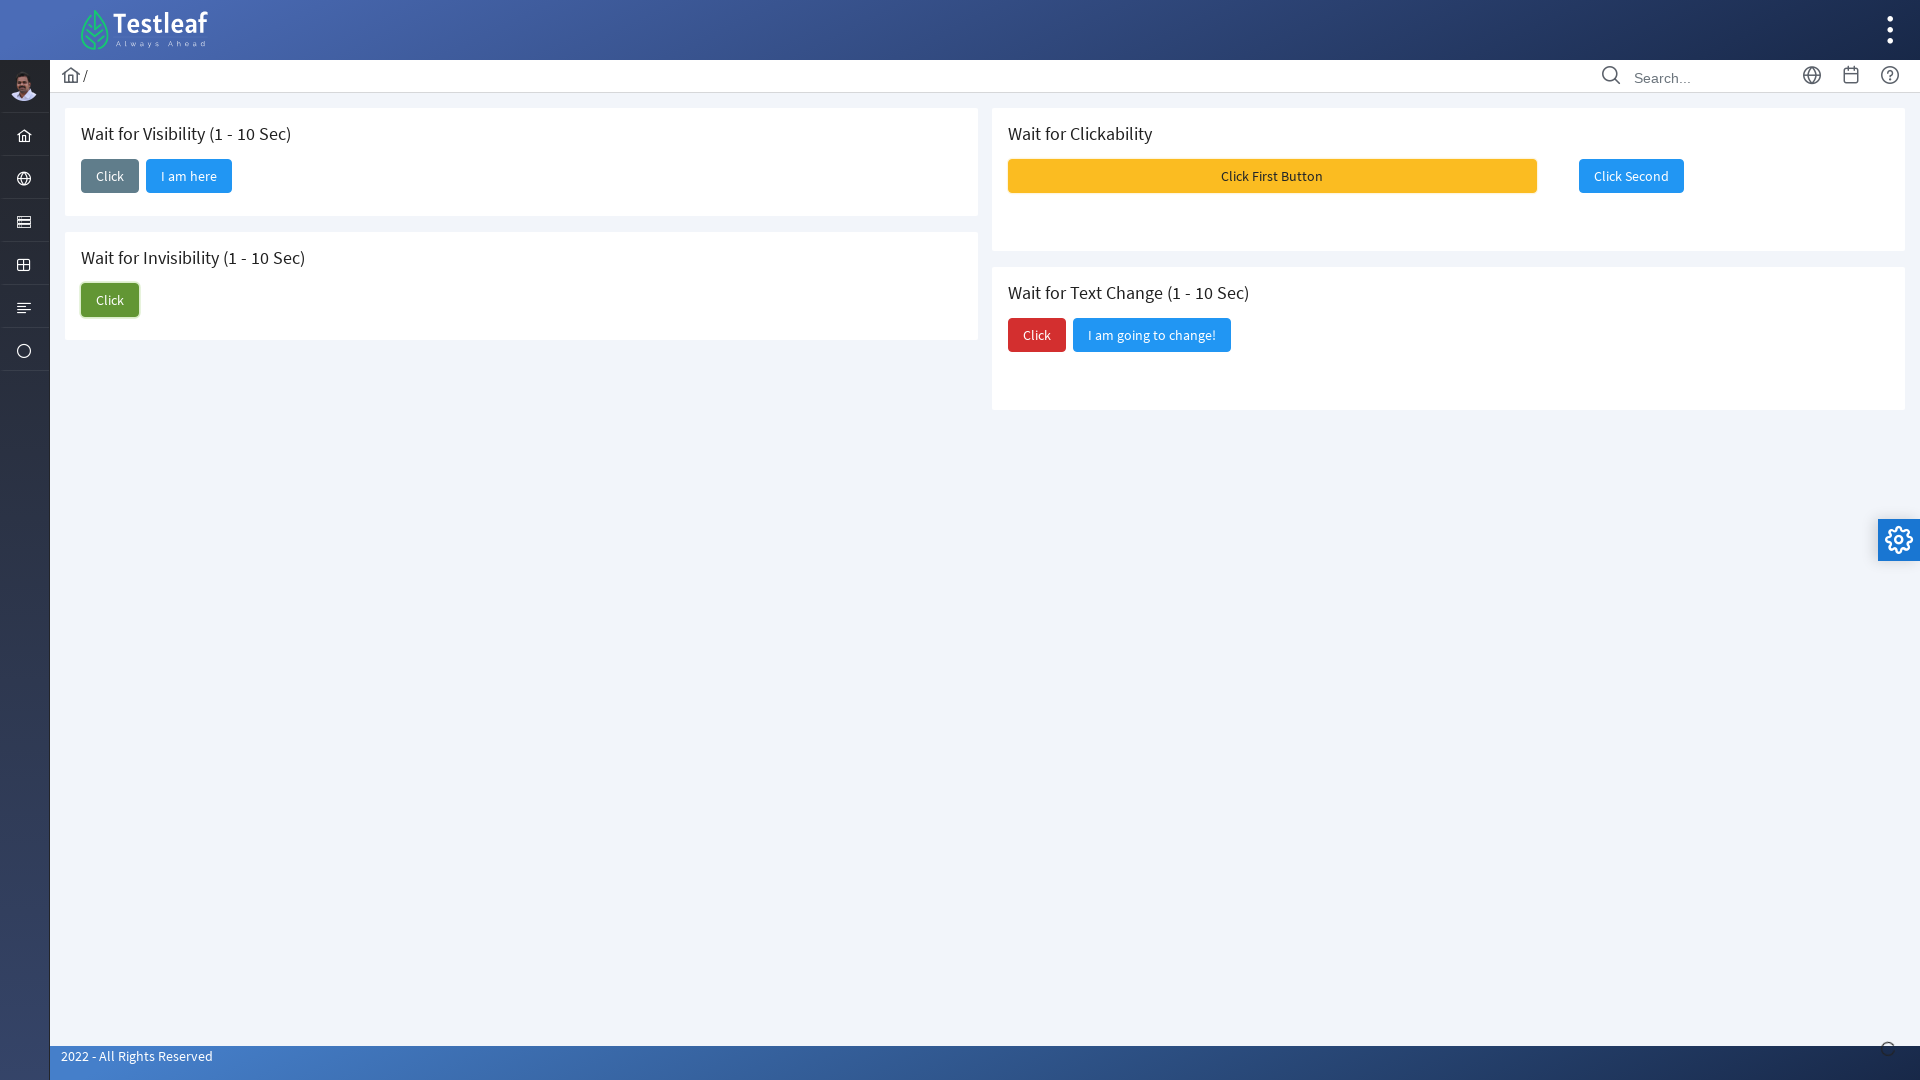

Waited for 'Click Second' button to become visible
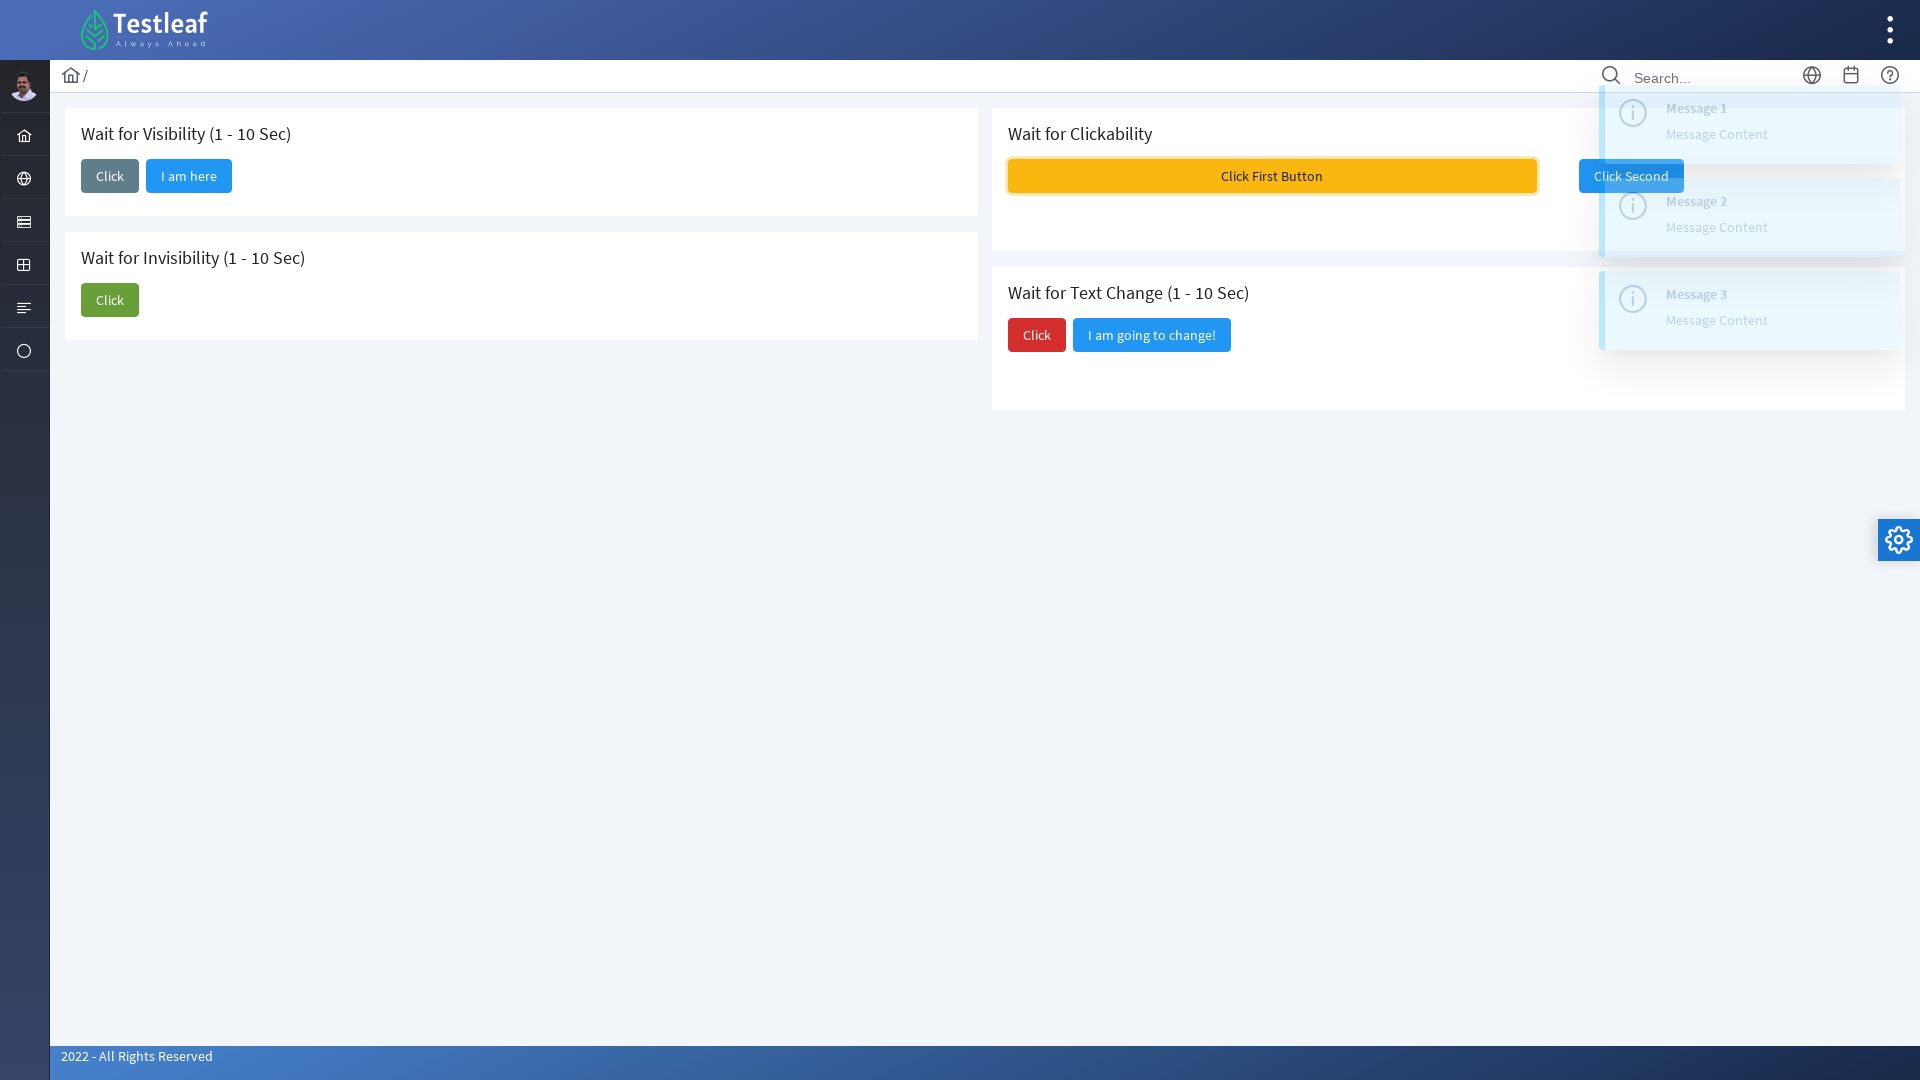

Verified initial text 'I am going to change!' is visible
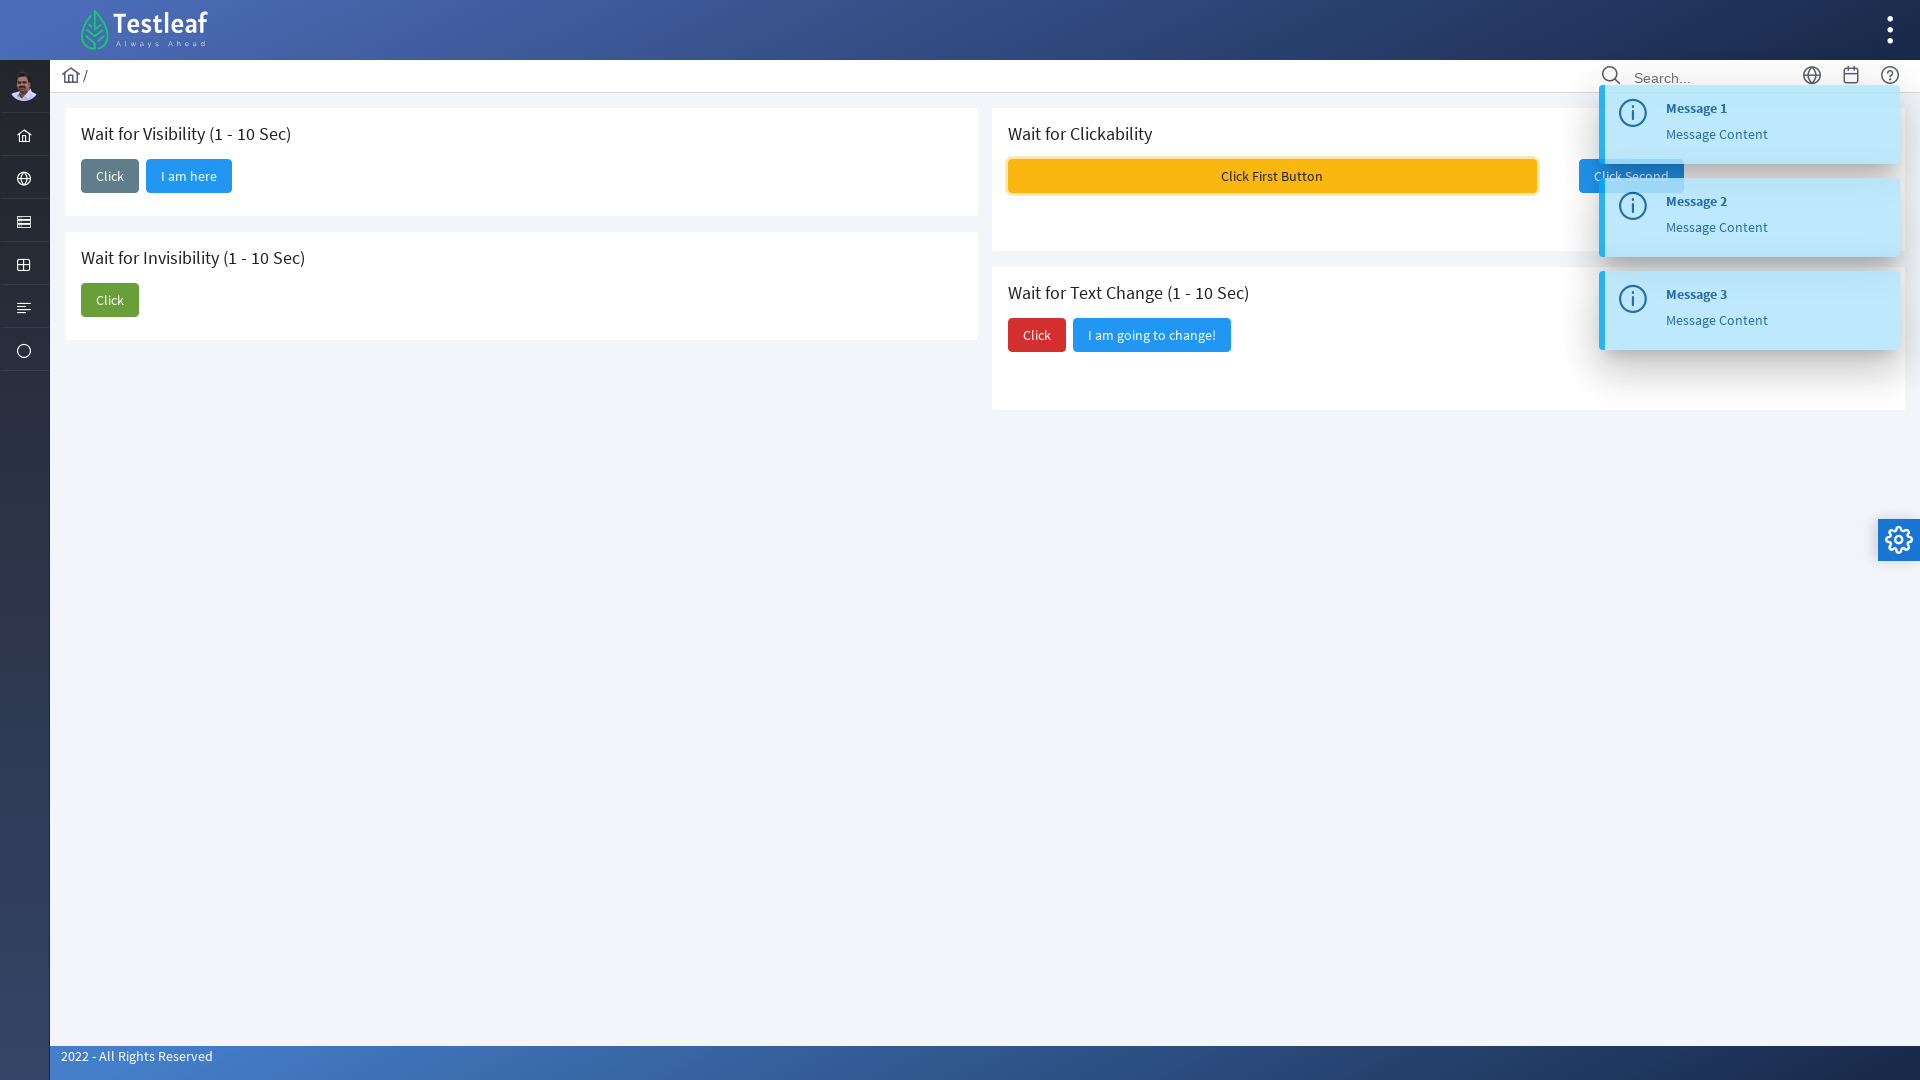

Clicked button in Wait for Text Change section at (1037, 335) on (//h5[text()='Wait for Text Change (1 - 10 Sec)']//following-sibling::div/descen
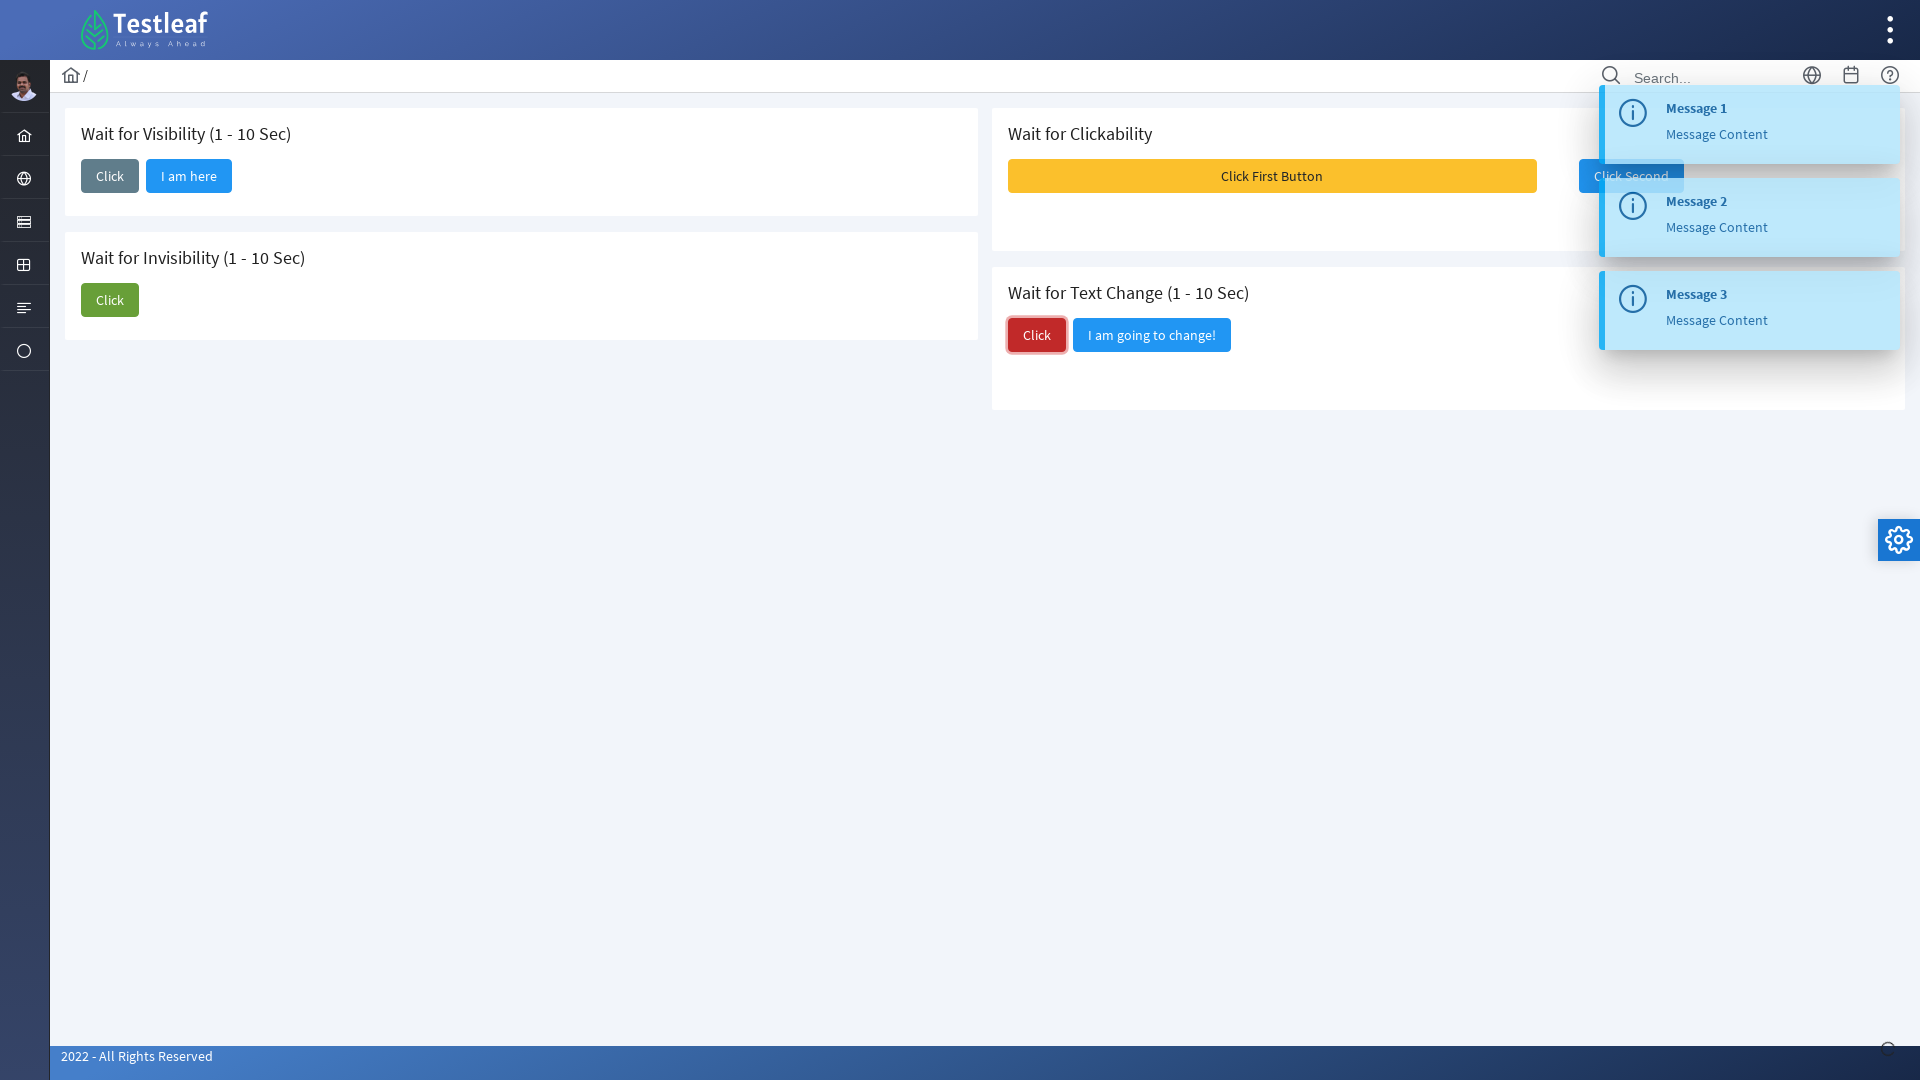

Waited for text to change to 'Did you notice?'
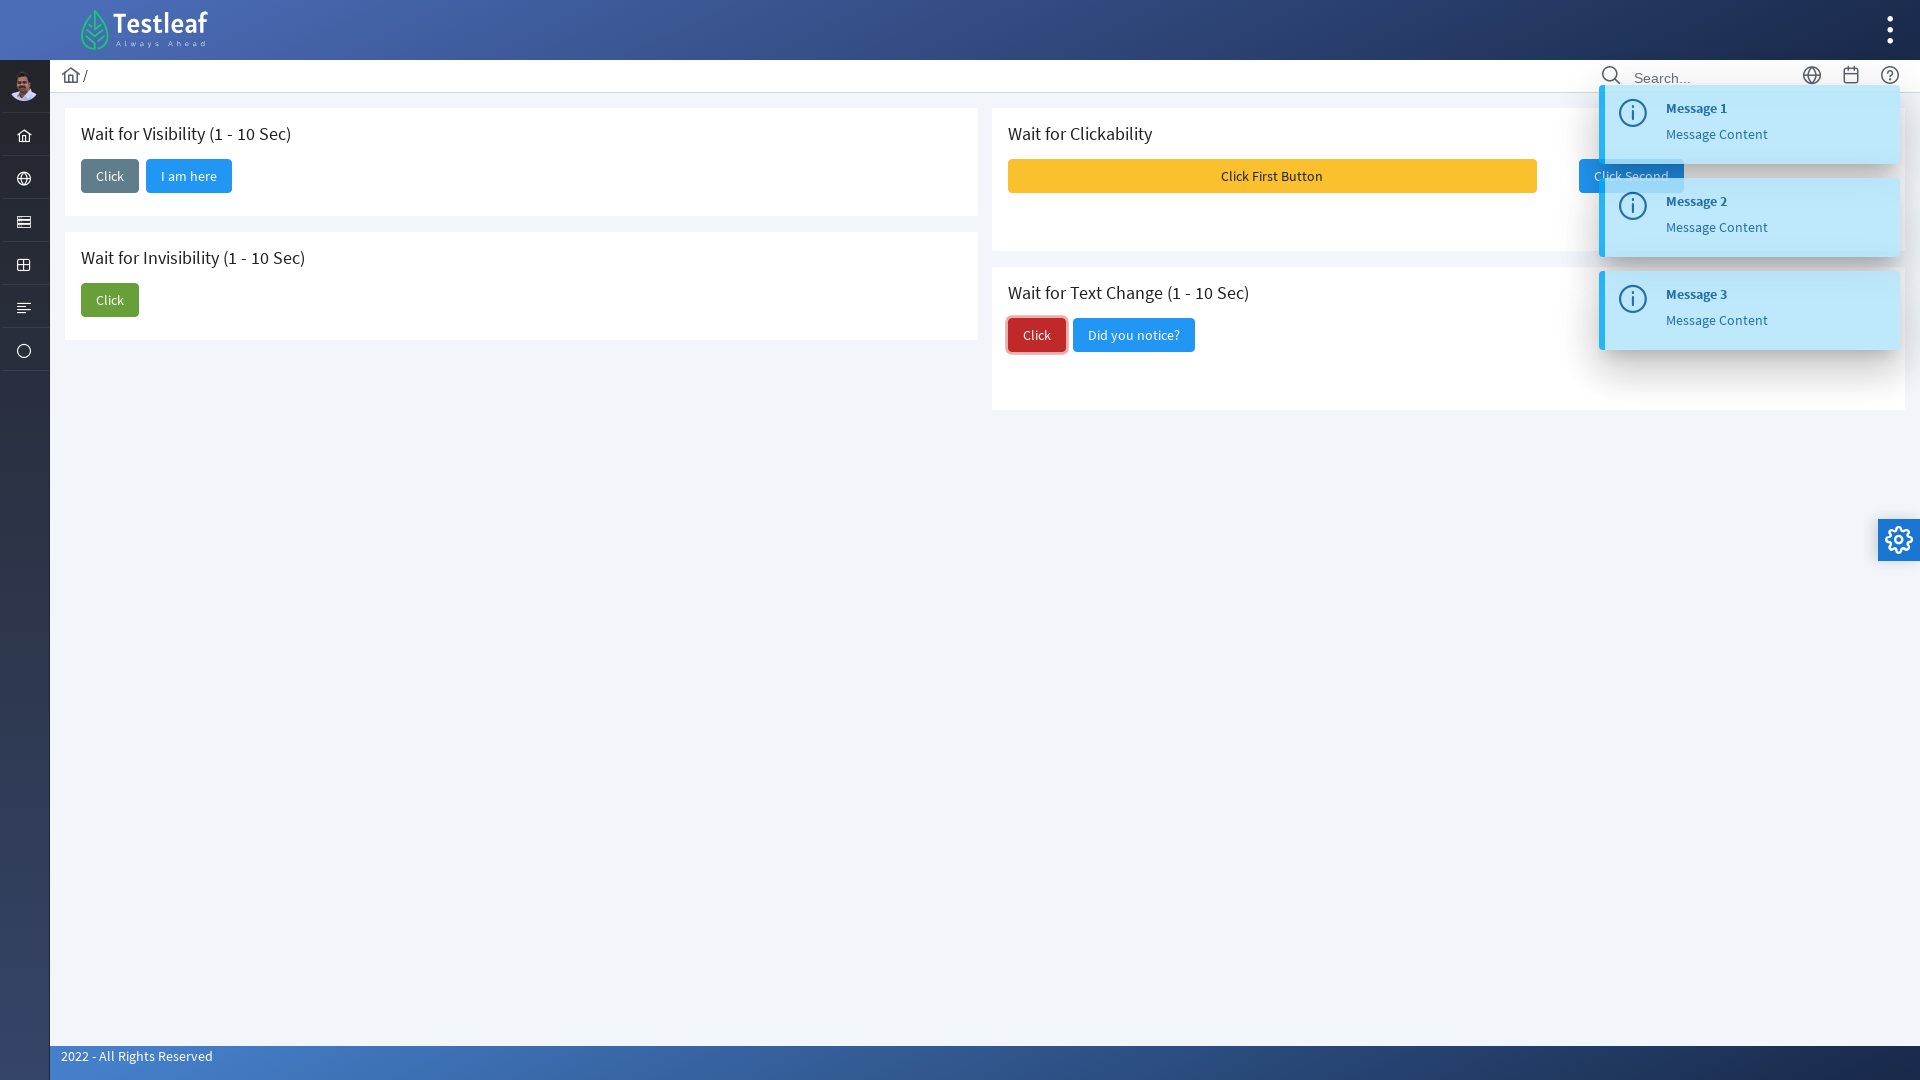

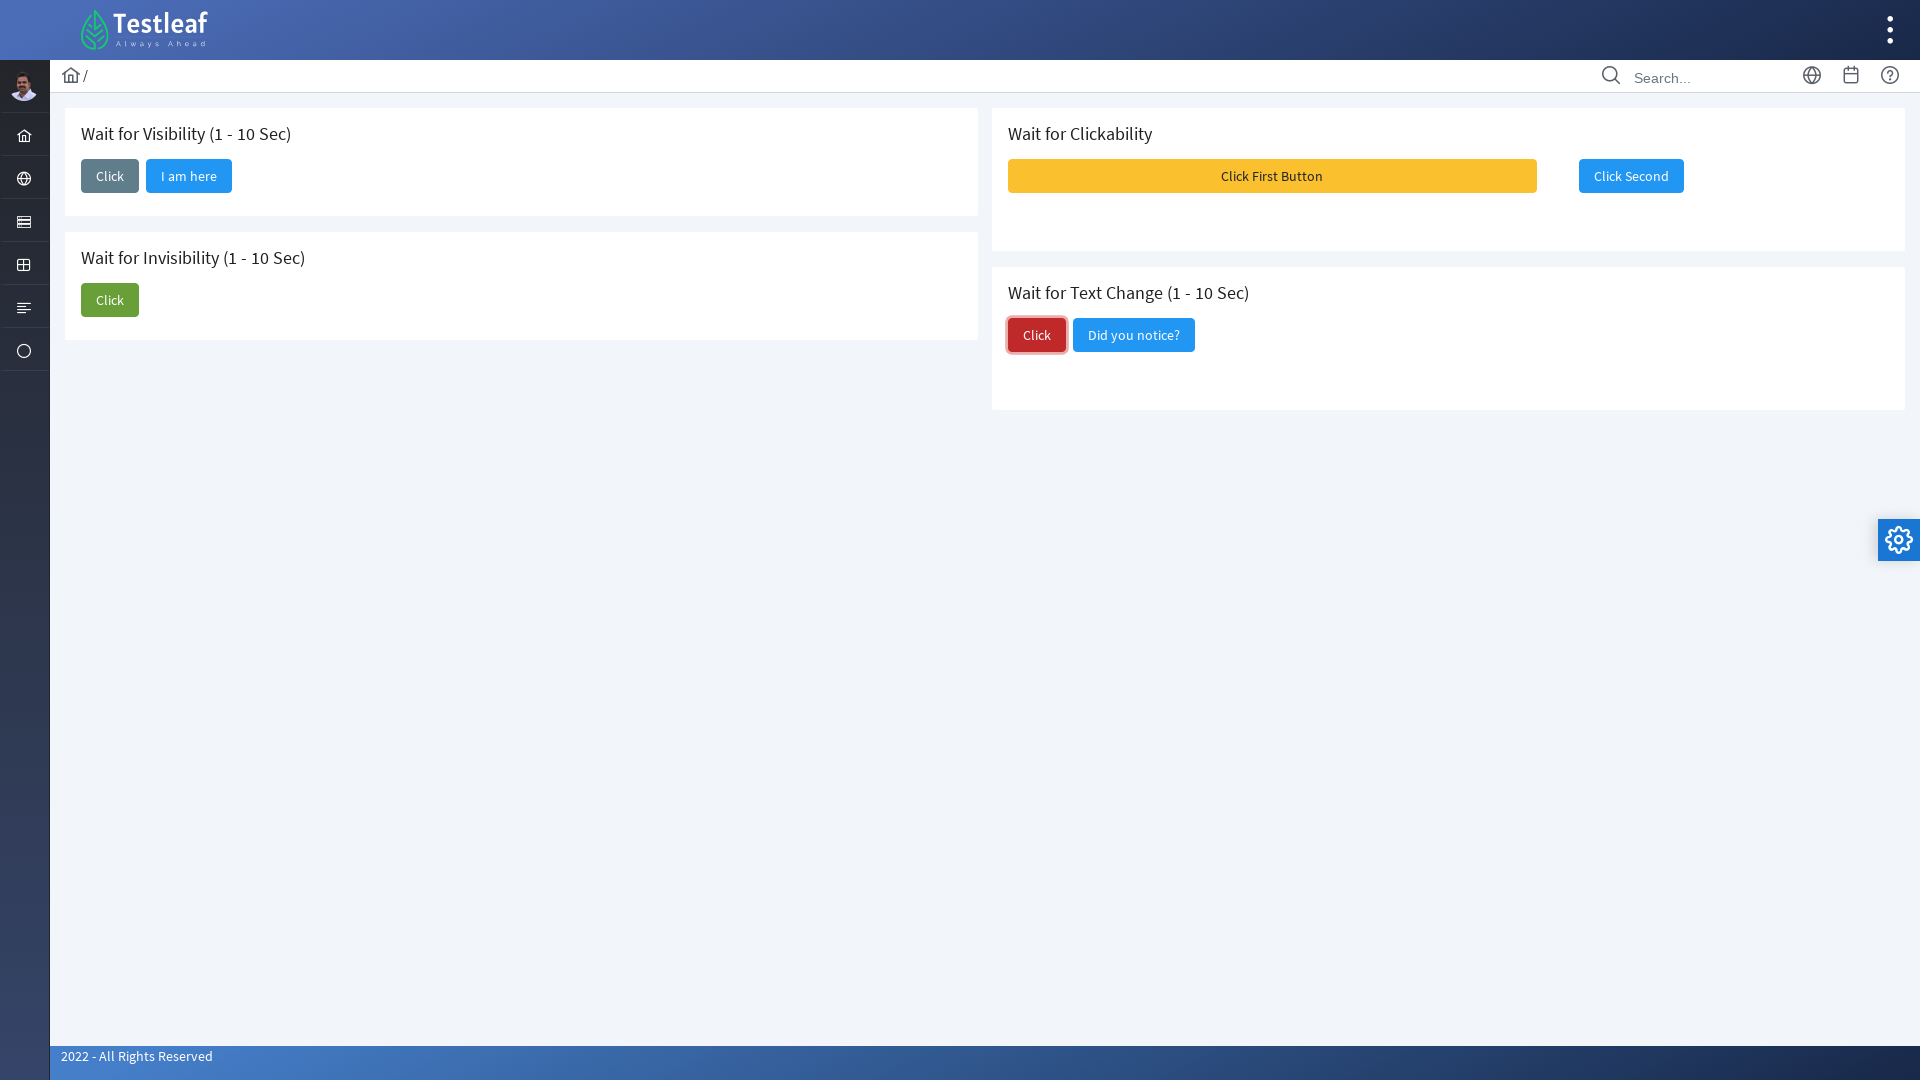